Tests that the locations page contains buttons and images (verifying basic page elements are present)

Starting URL: https://www.cboard.io/locations

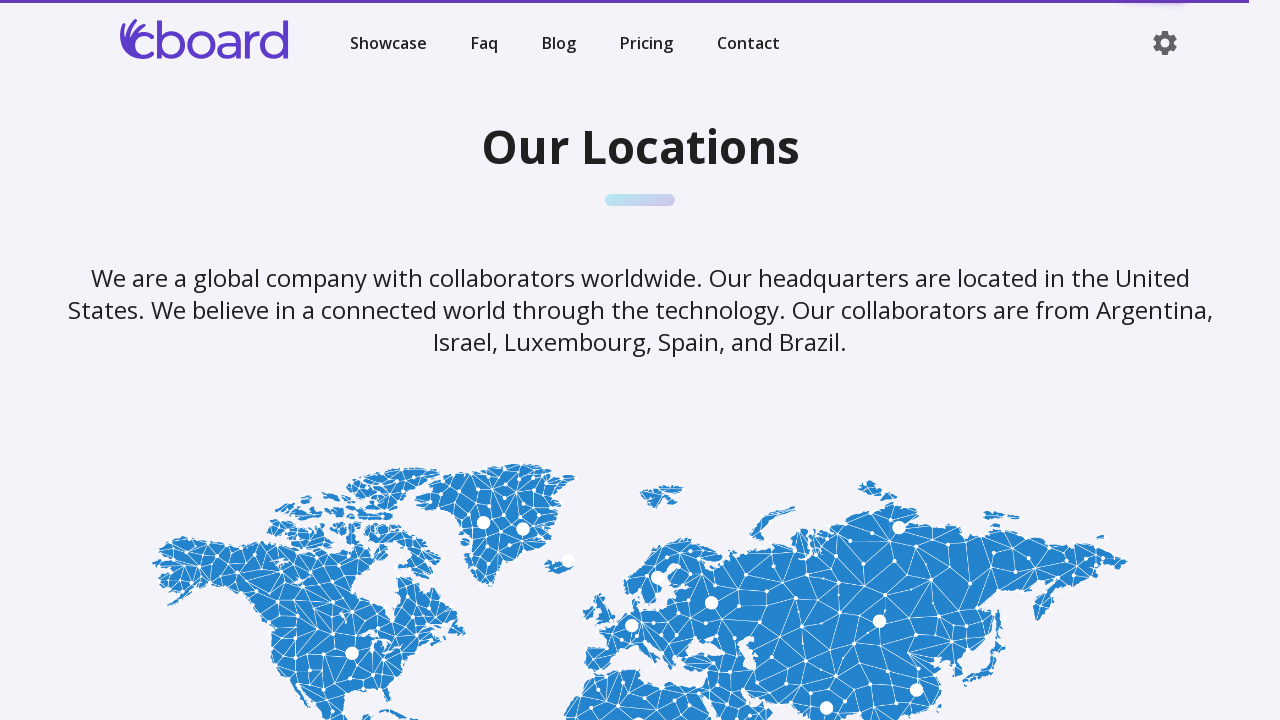

Waited for page to load (domcontentloaded)
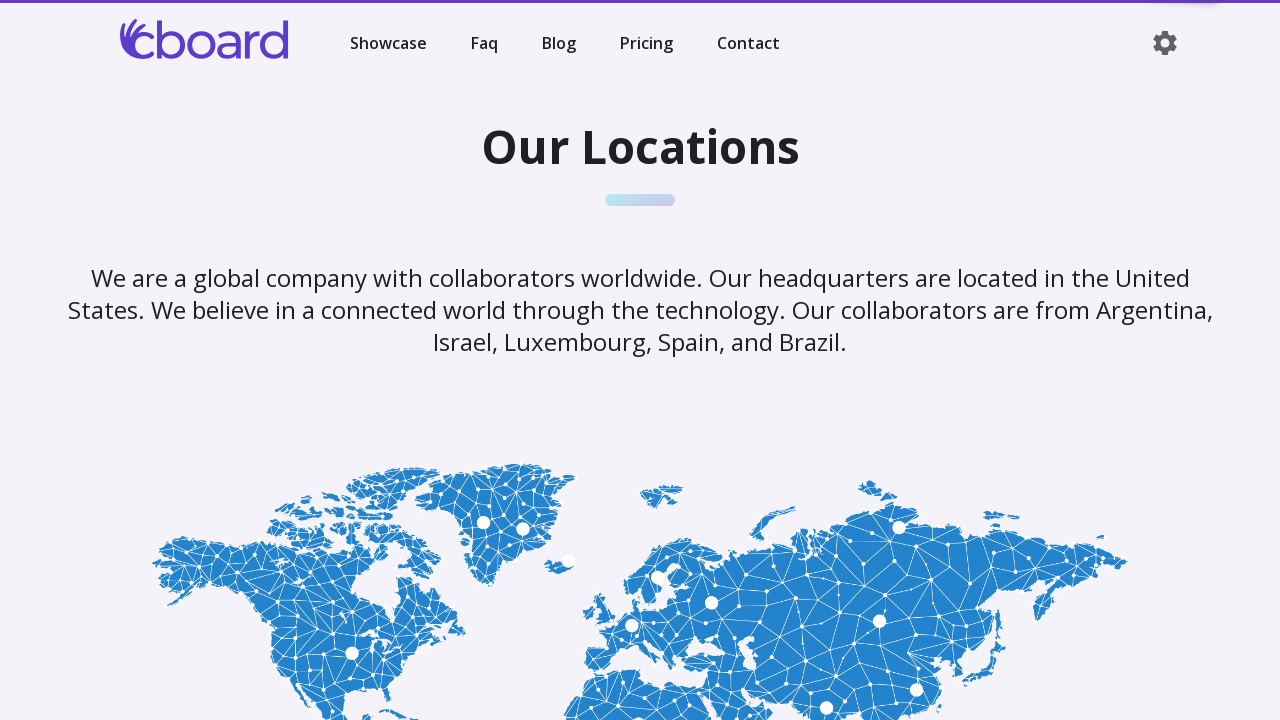

Located 1 button elements on the page
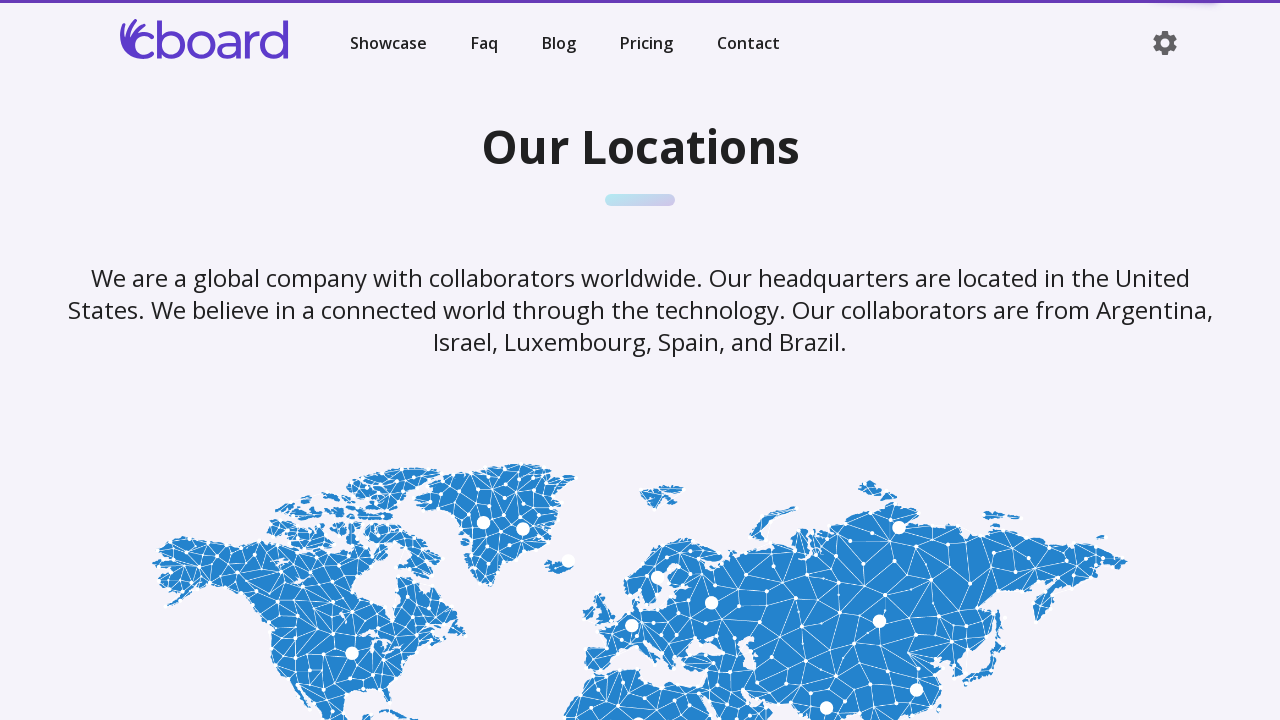

Asserted that button count is >= 0
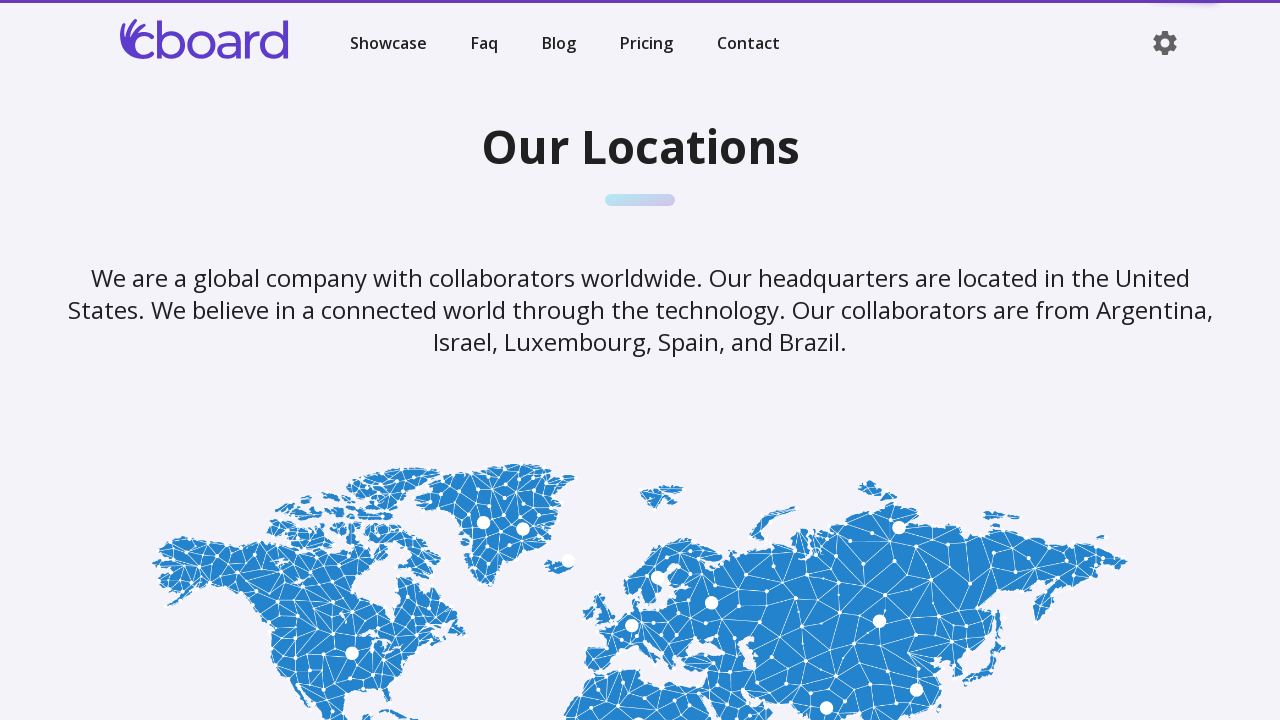

Located 8 image elements on the page
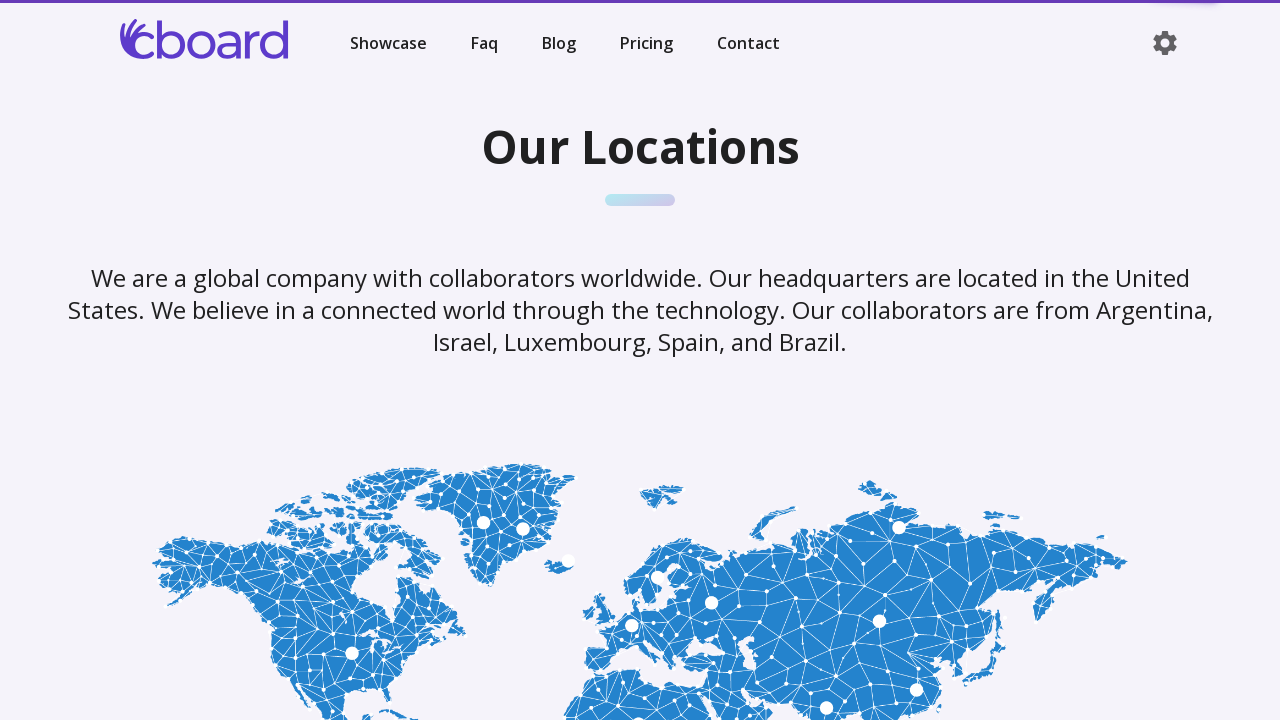

Asserted that image count is >= 0
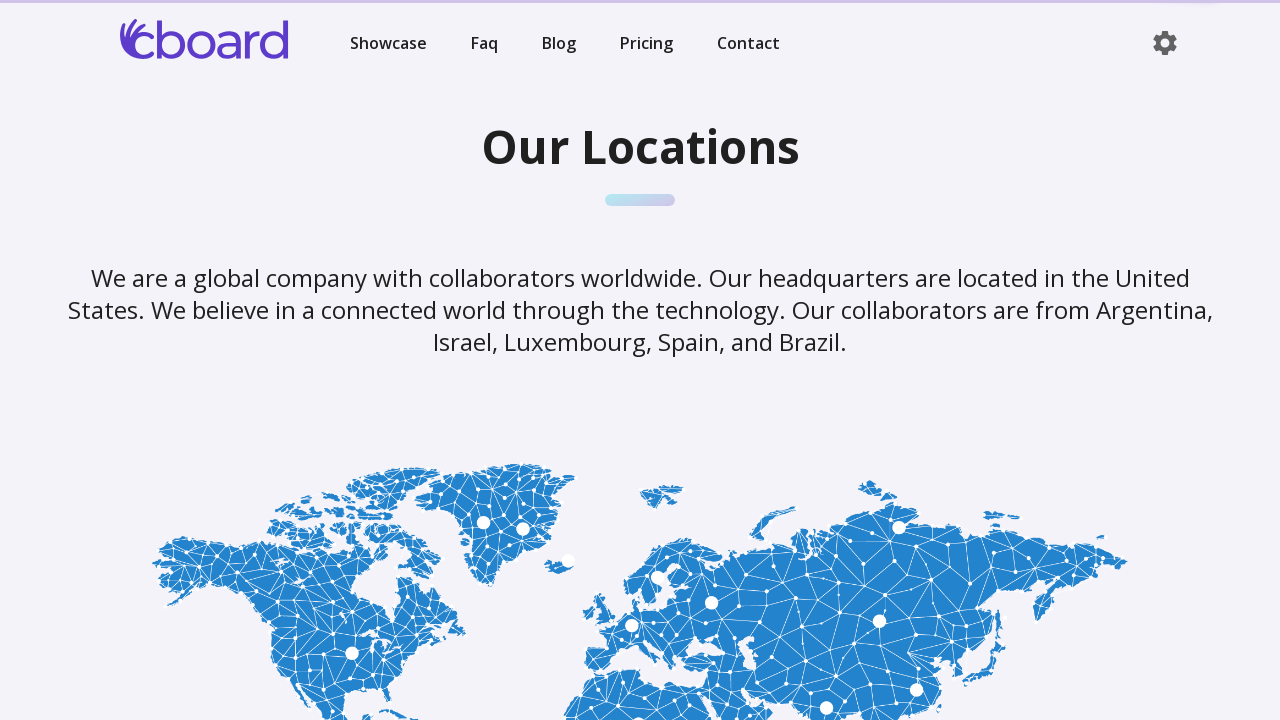

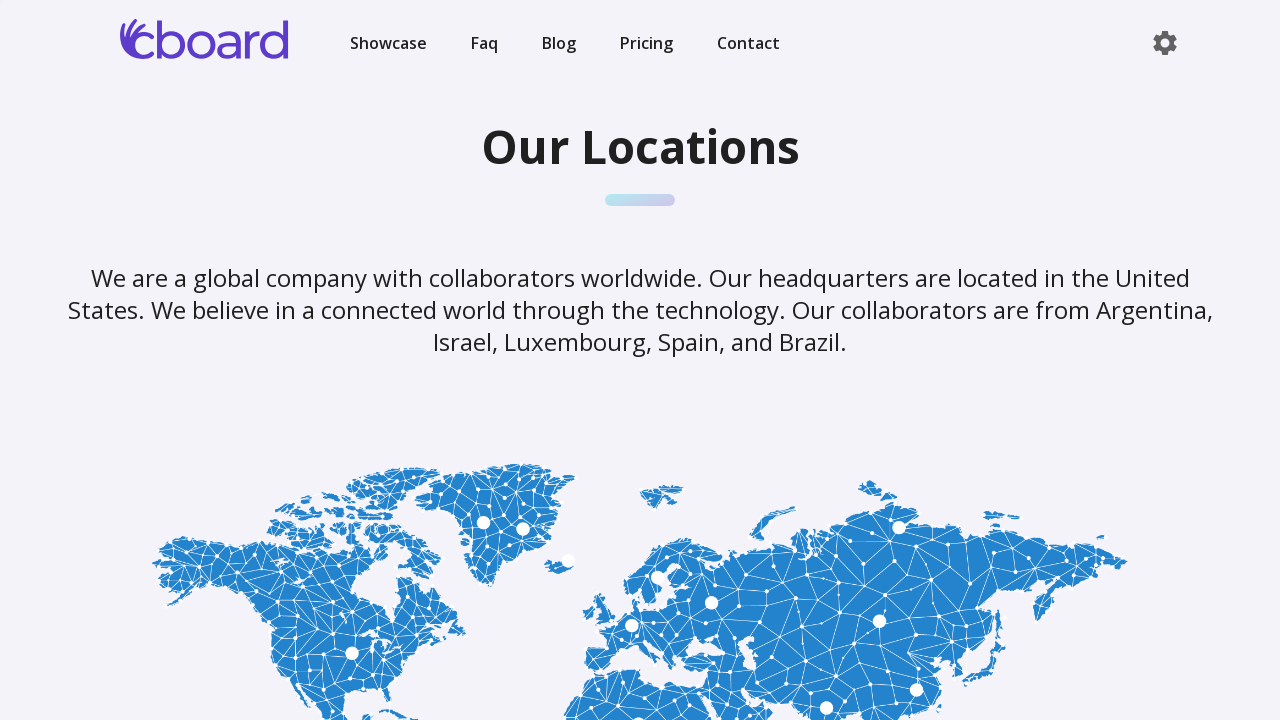